Tests opening a new tab by clicking the tab button and verifying the new tab navigates to the expected URL

Starting URL: https://demoqa.com/browser-windows

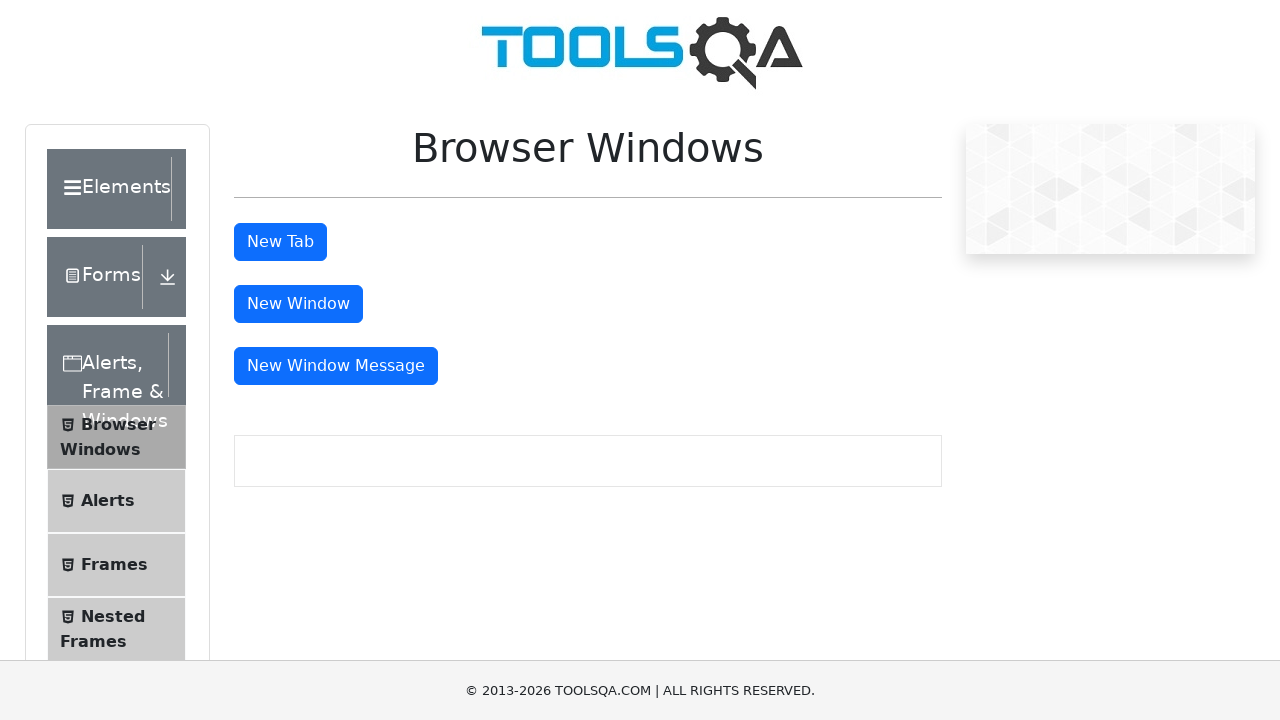

Clicked tab button to open new tab at (280, 242) on #tabButton
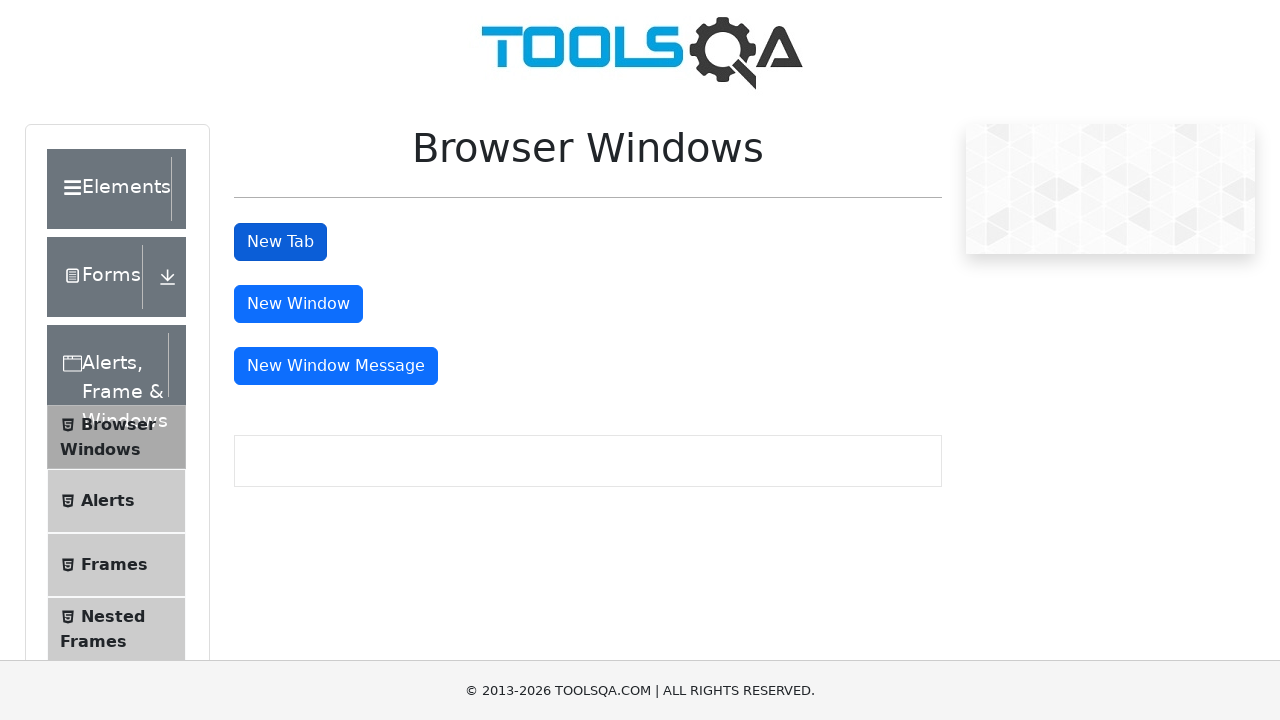

New tab/window opened and captured
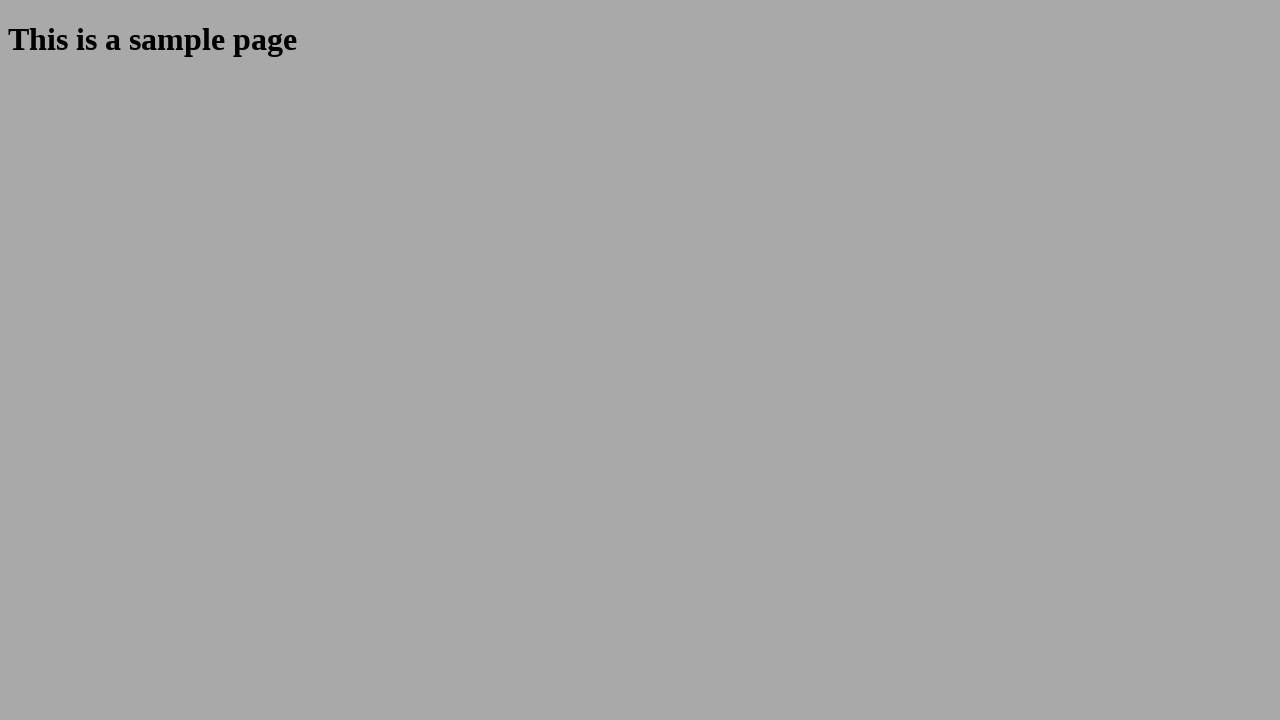

New tab finished loading
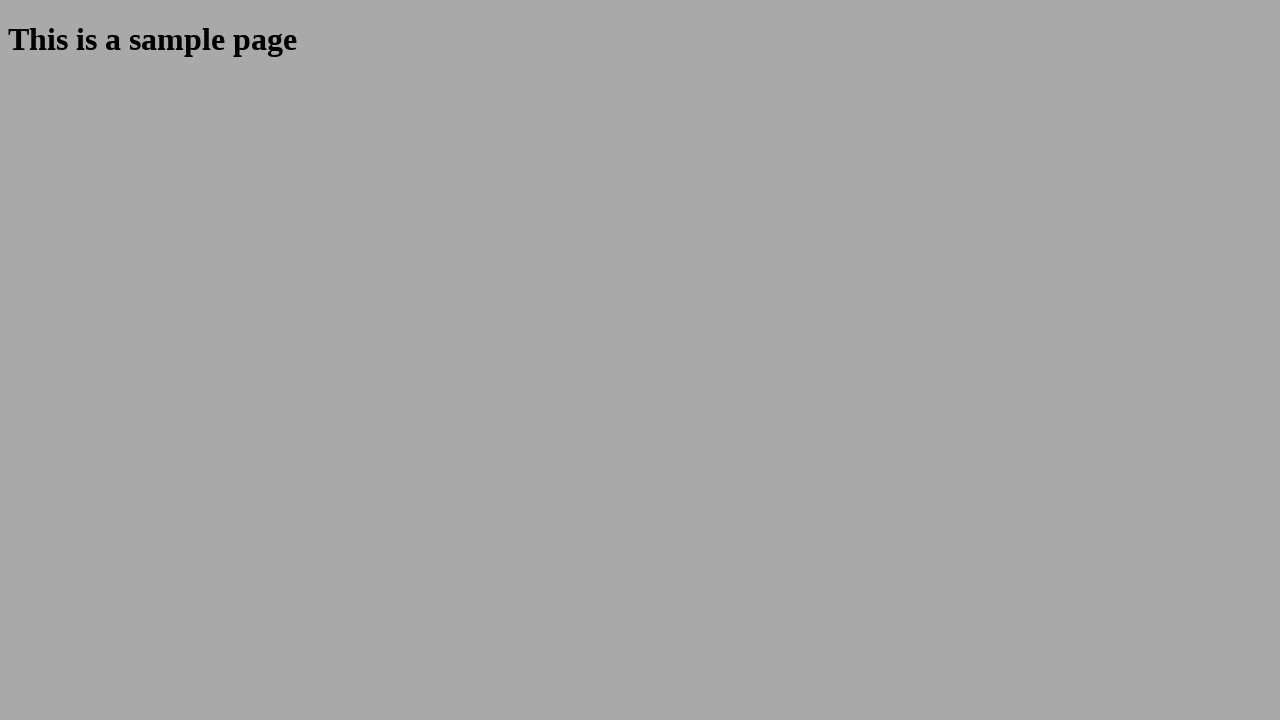

Verified new tab URL is https://demoqa.com/sample
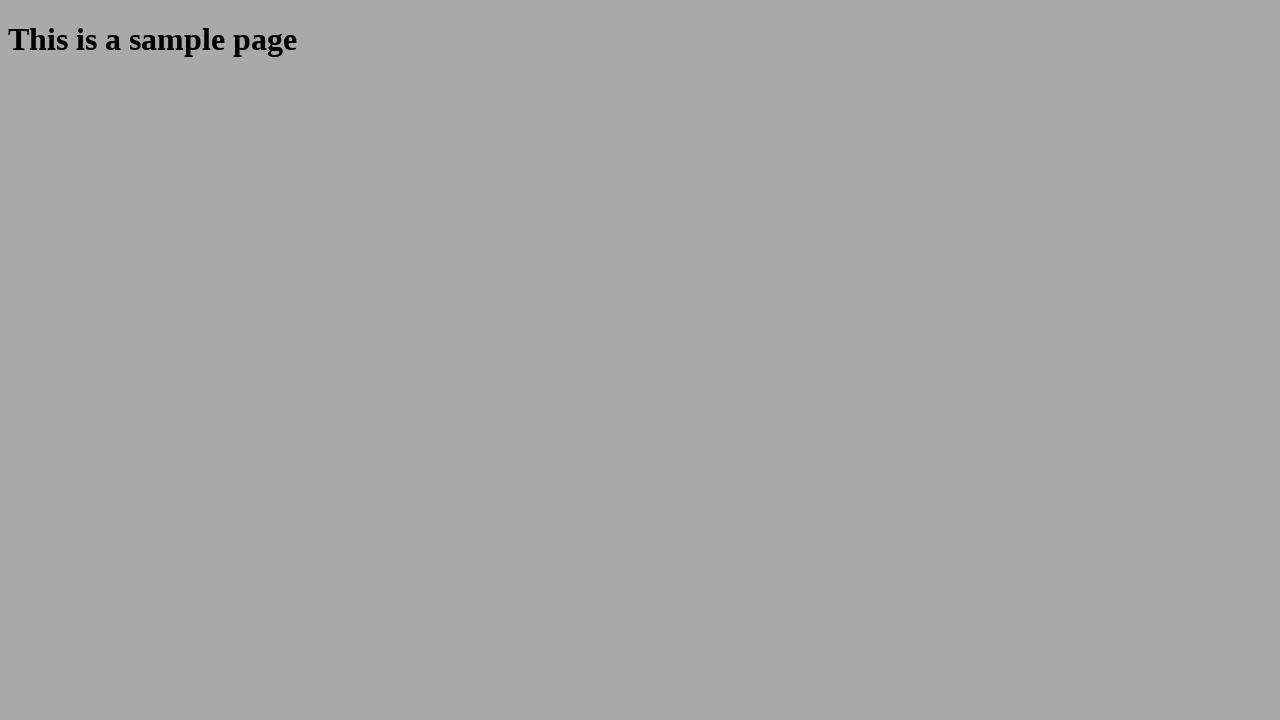

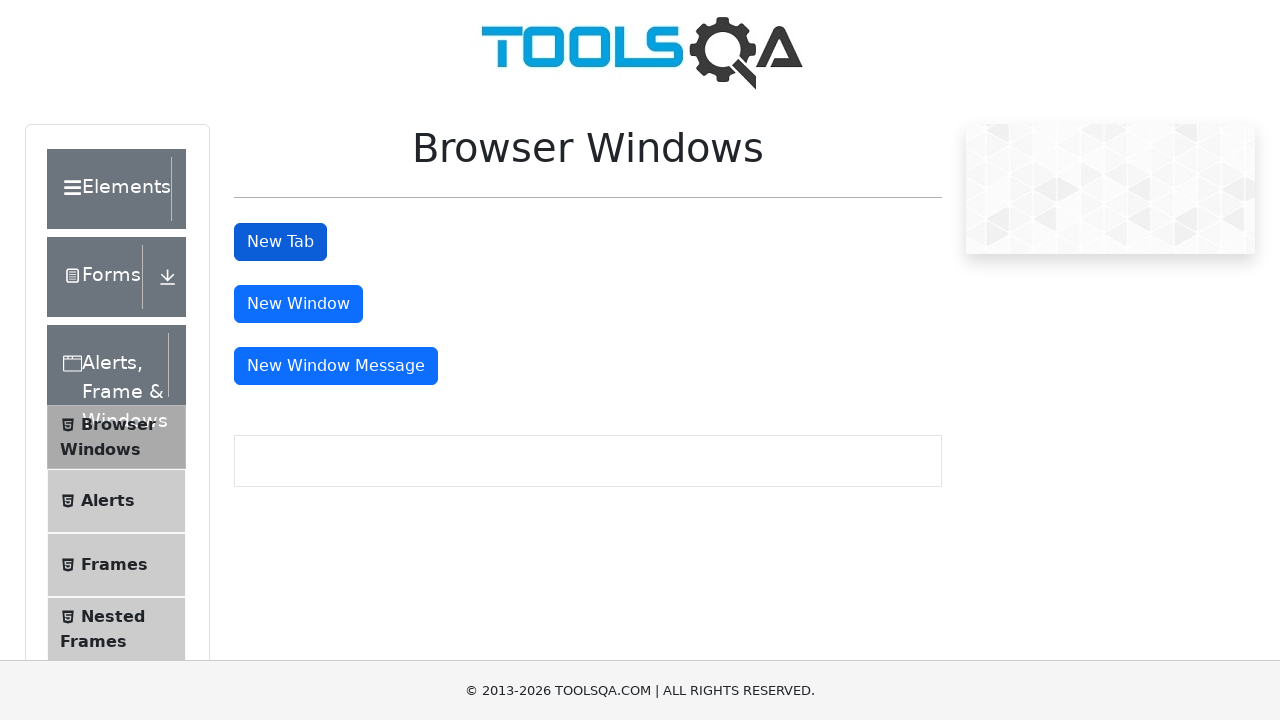